Tests clicking a radio button and verifying it becomes selected/checked.

Starting URL: https://artoftesting.com/samplesiteforselenium

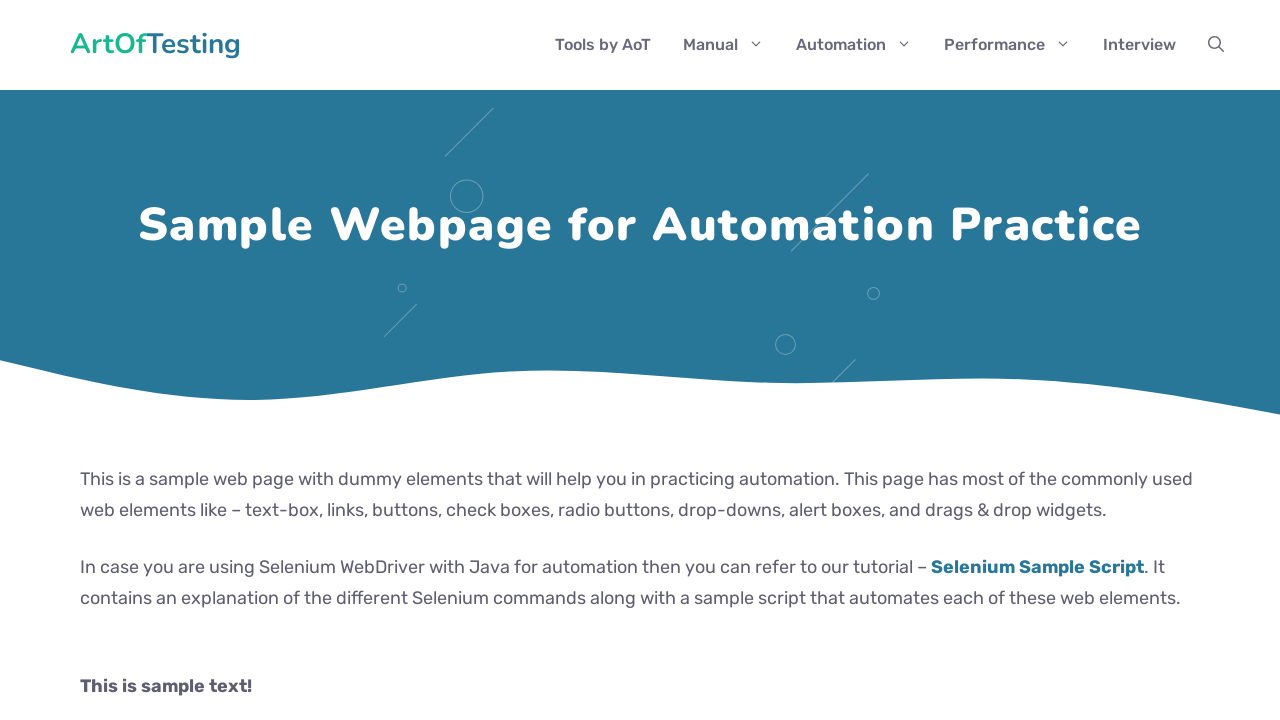

Waited for male radio button to become visible
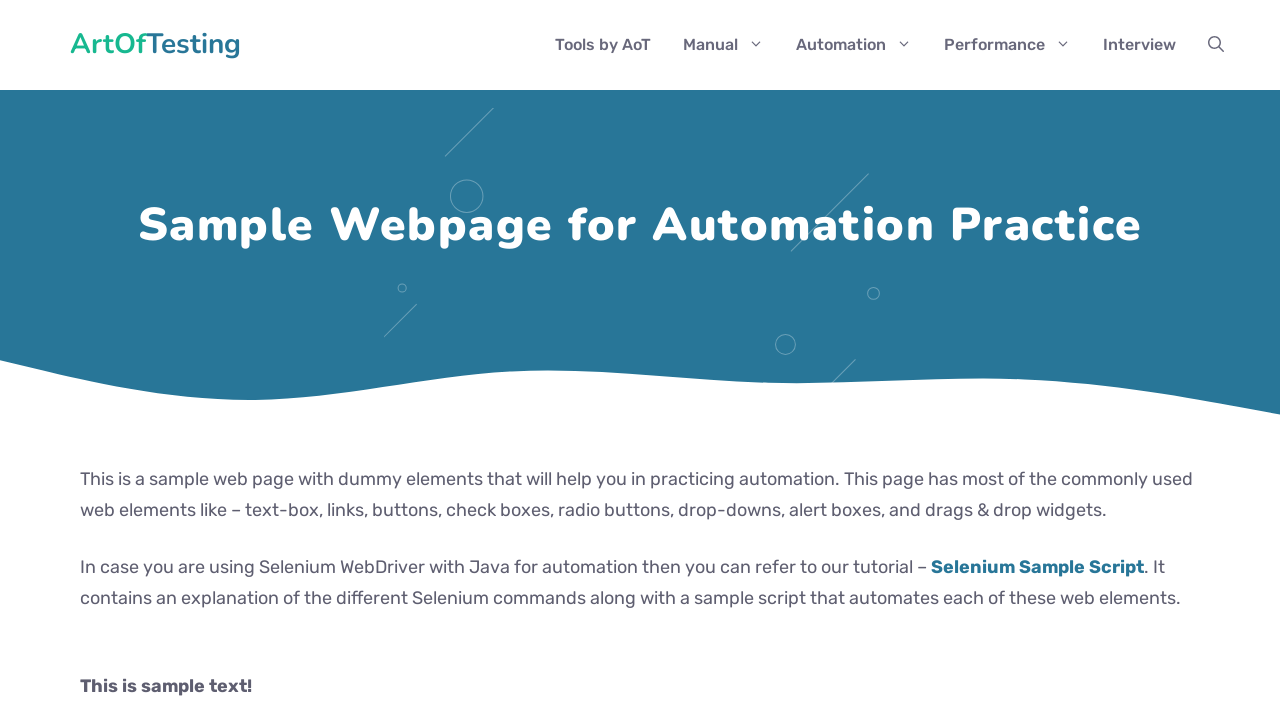

Clicked the male radio button at (86, 360) on input[name='gender'][value='male']
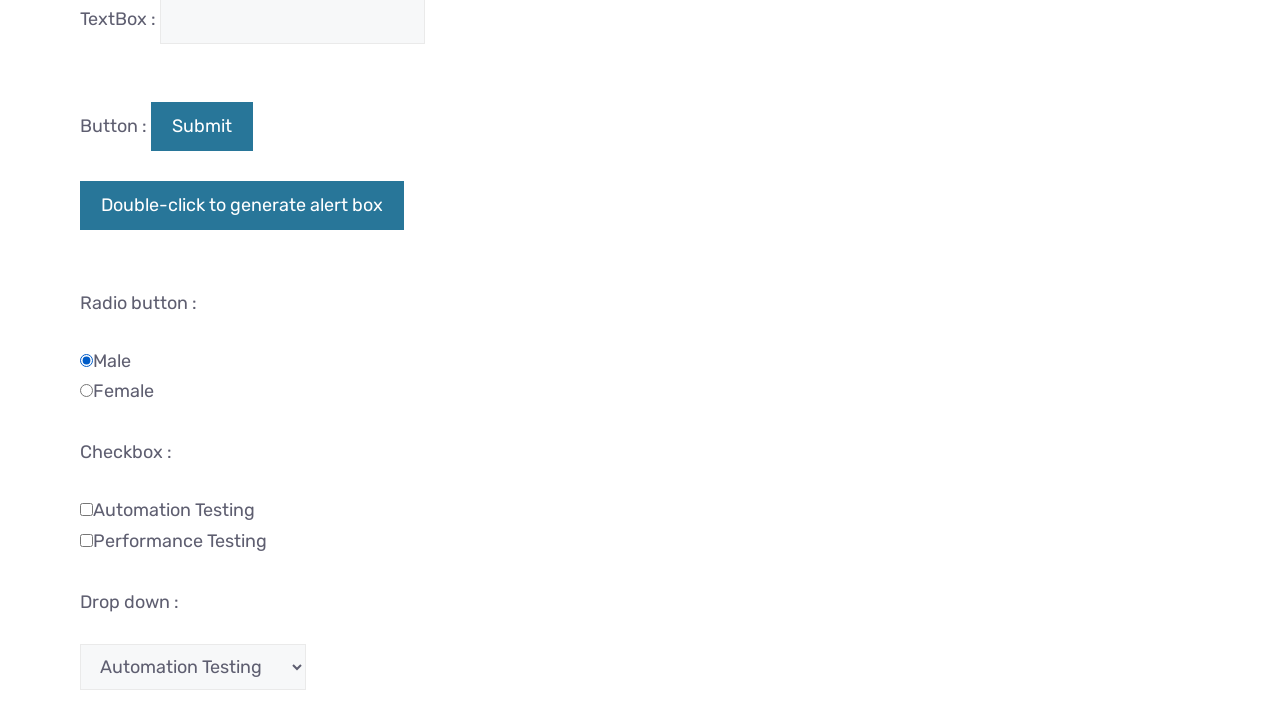

Verified that male radio button is checked/selected
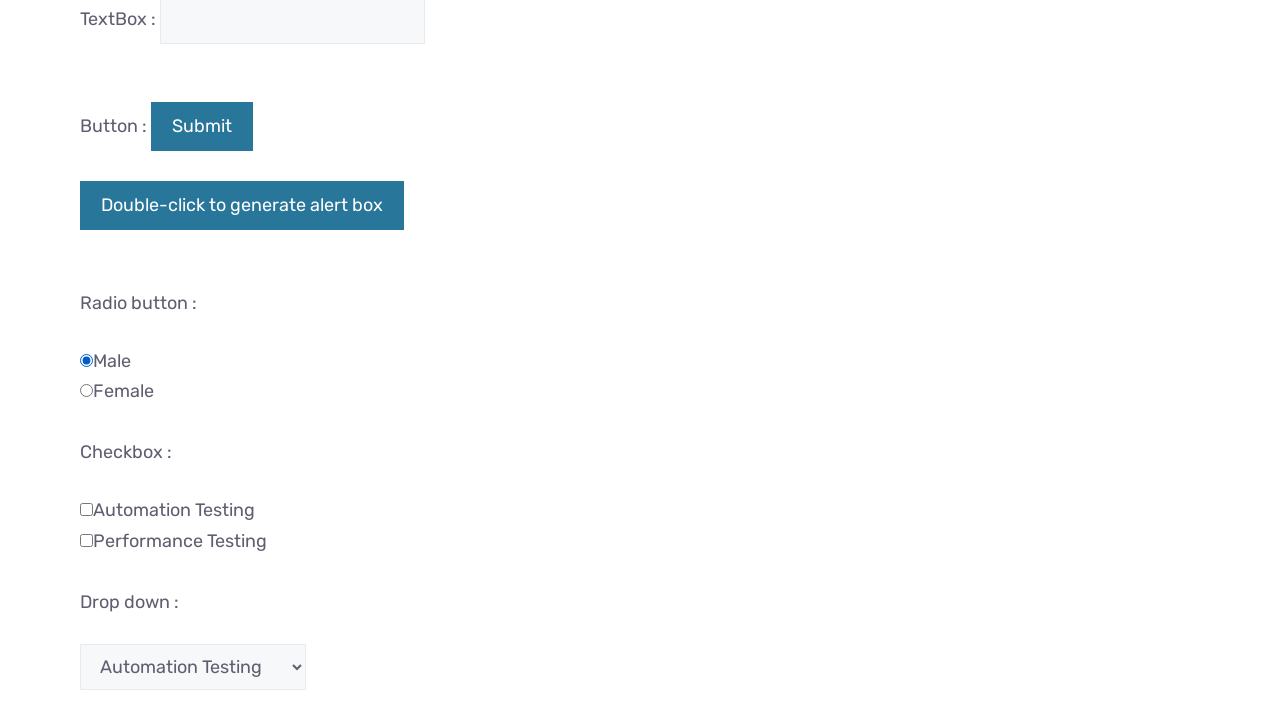

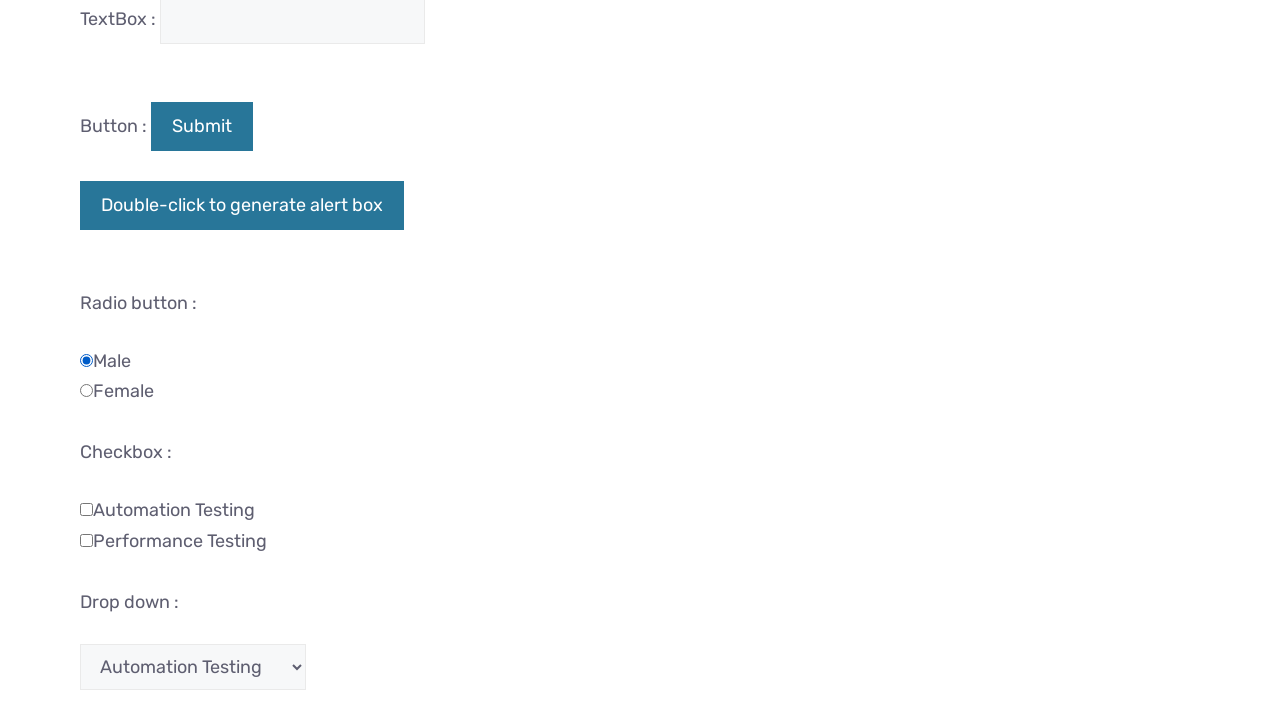